Tests quote form submission with first checkbox selected along with all form fields filled

Starting URL: https://removalsorpington.co.uk/

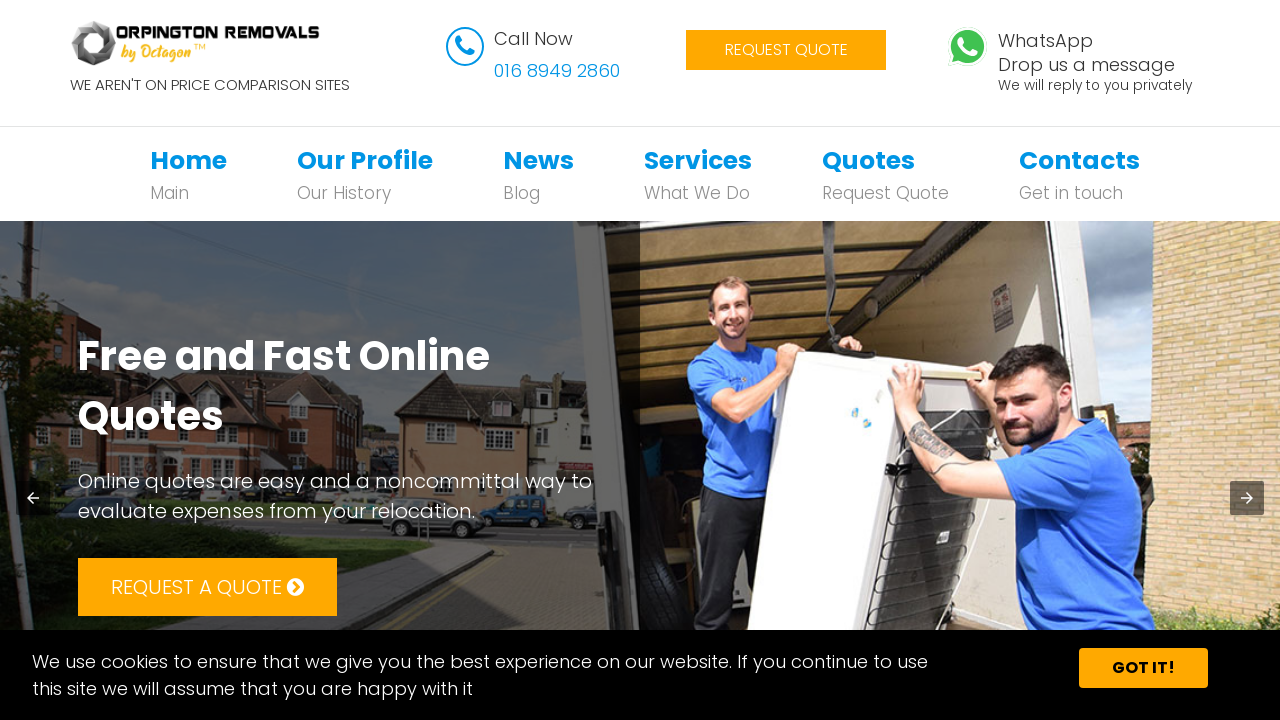

Clicked on Quote navigation link at (868, 160) on xpath=//*[@id='bs-example-navbar-collapse-1']/ul/li[5]/a
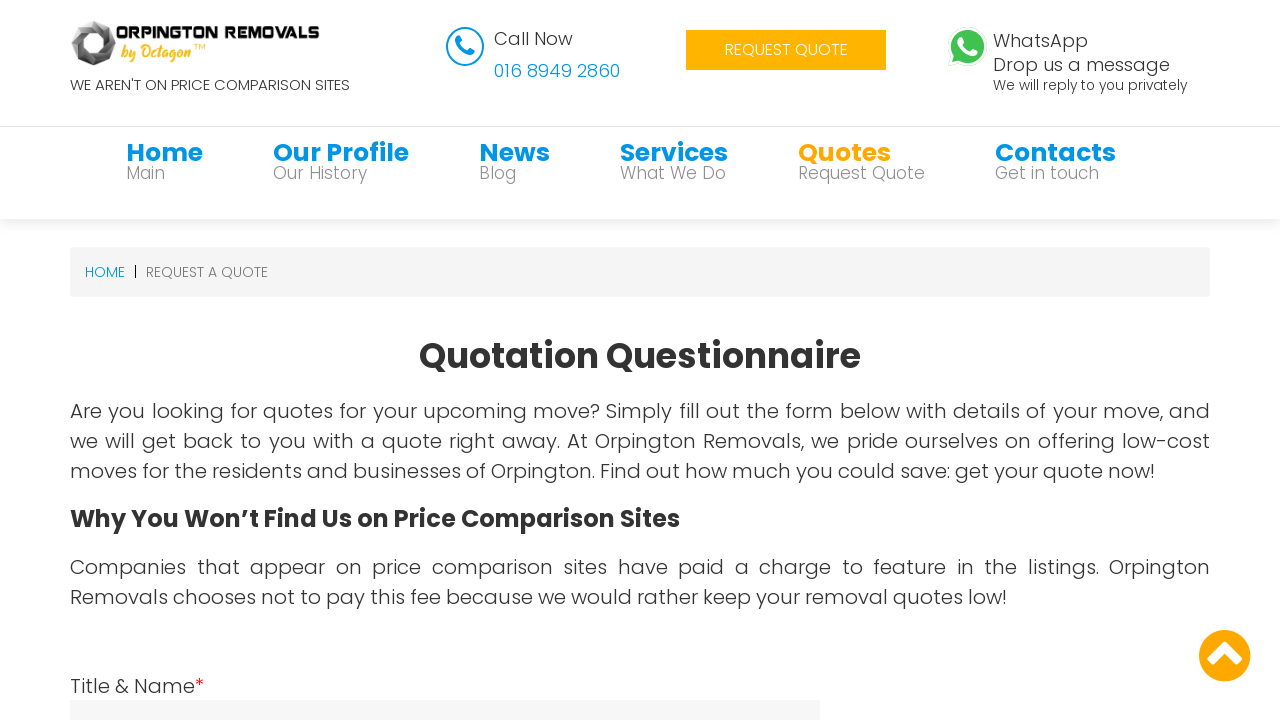

Quote form loaded successfully
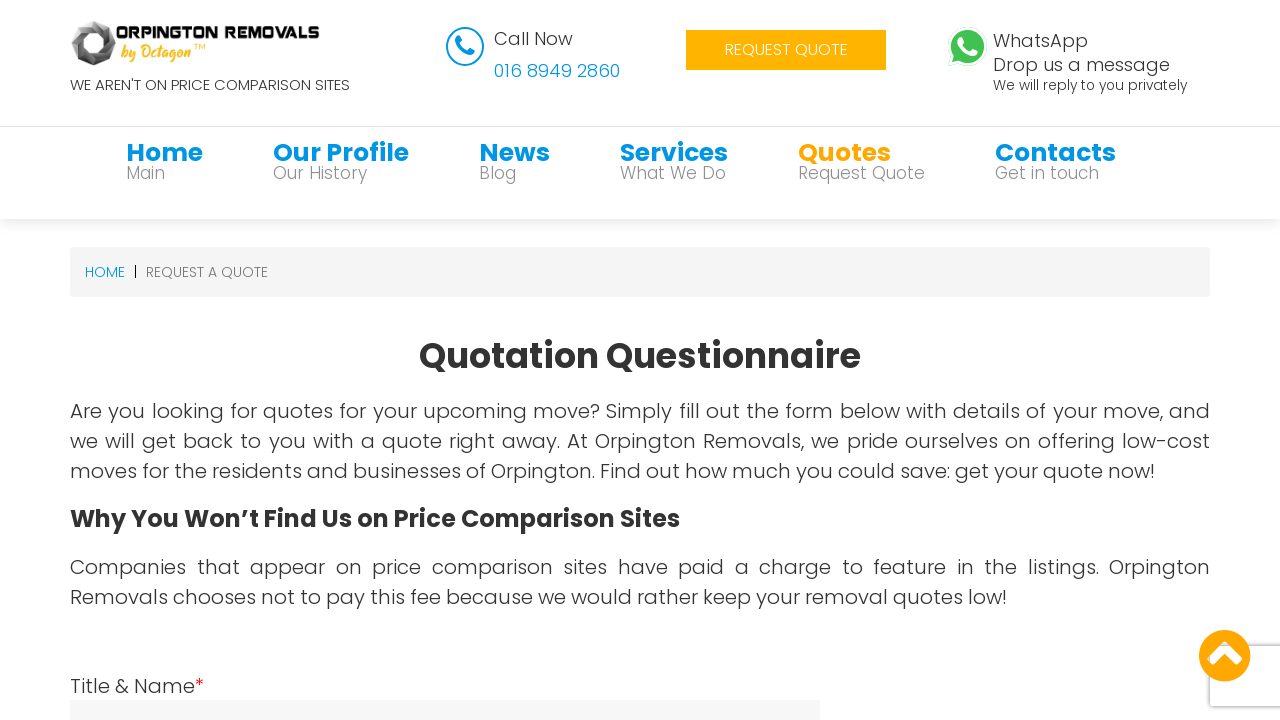

Filled name field with 'David' on #name
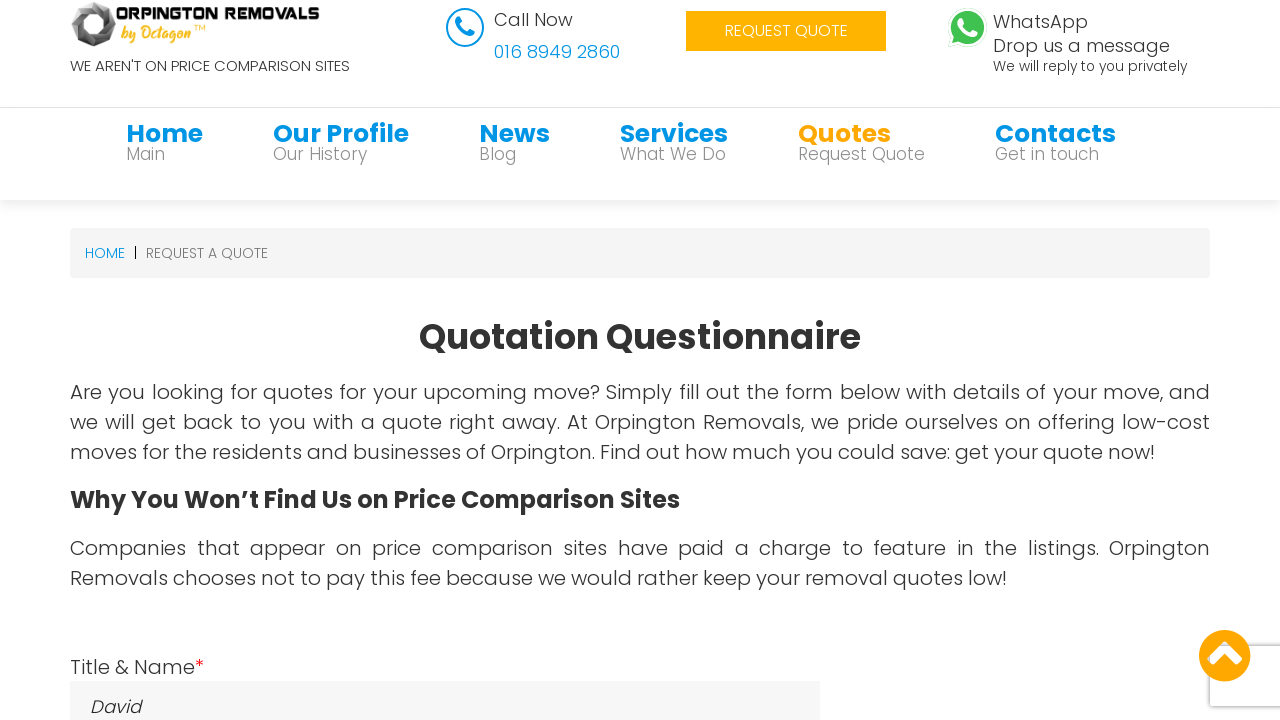

Filled telephone field with '01234567894' on #telephone
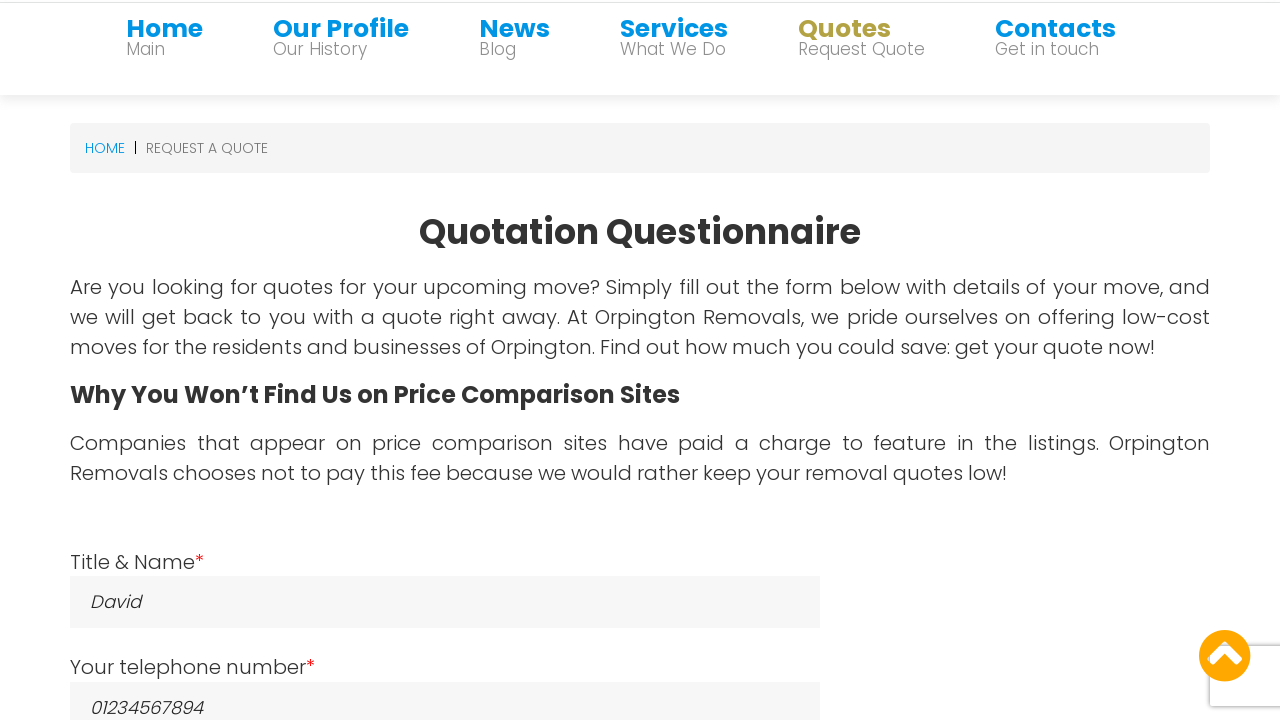

Filled email field with 'andrewsdaniel049@gmail.com' on #email
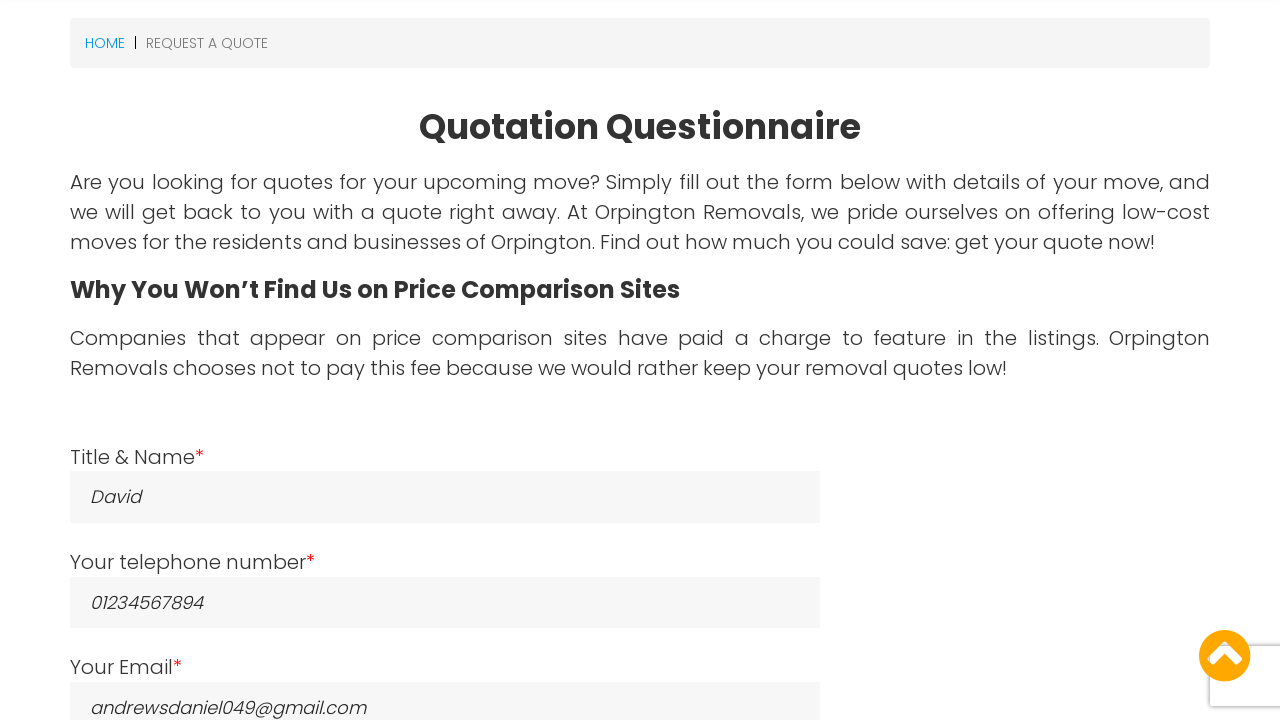

Filled from field with 'East London, London, E' on #from
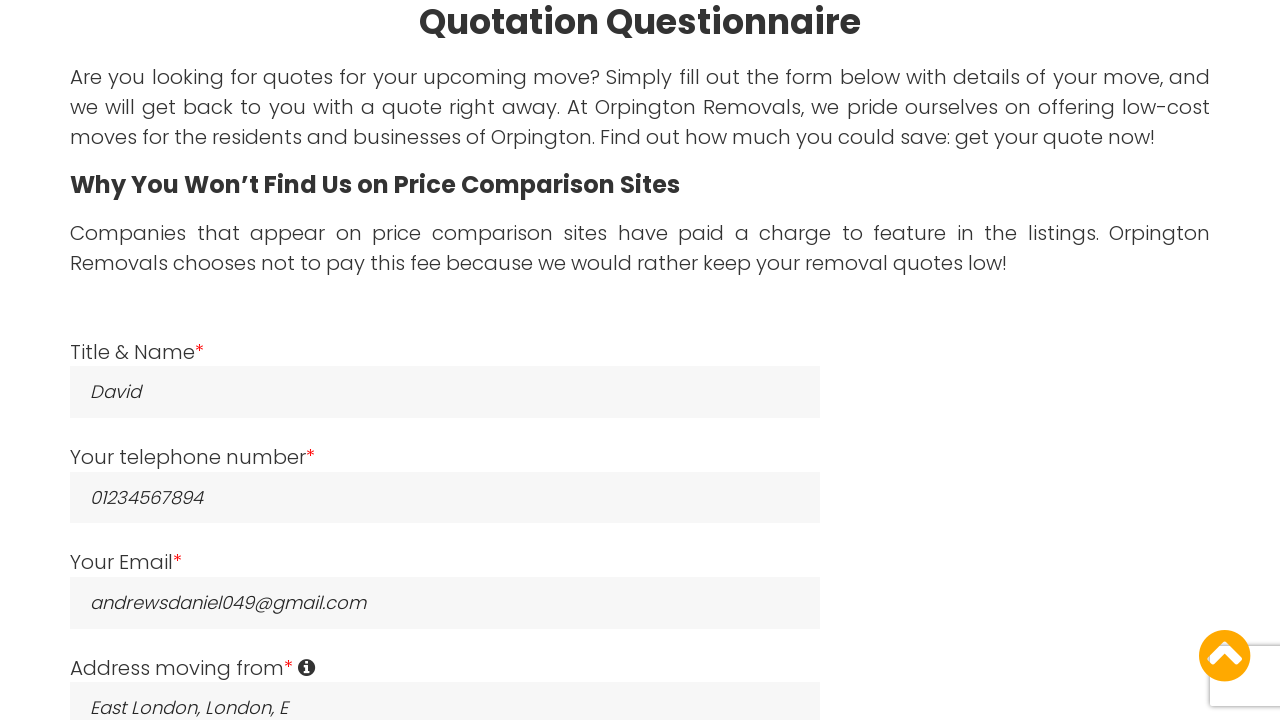

Filled destination field with 'Boltan, Boltan, BL' on #destination
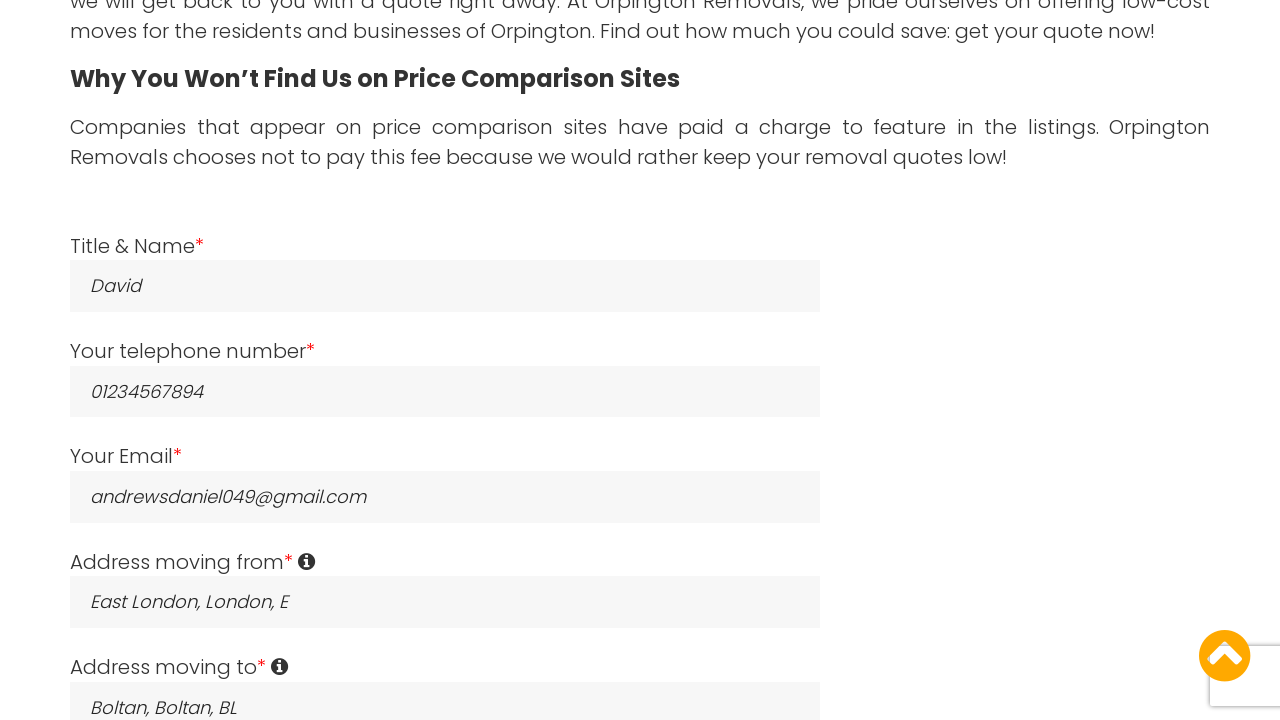

Filled date field with '28/09/2022' on #date
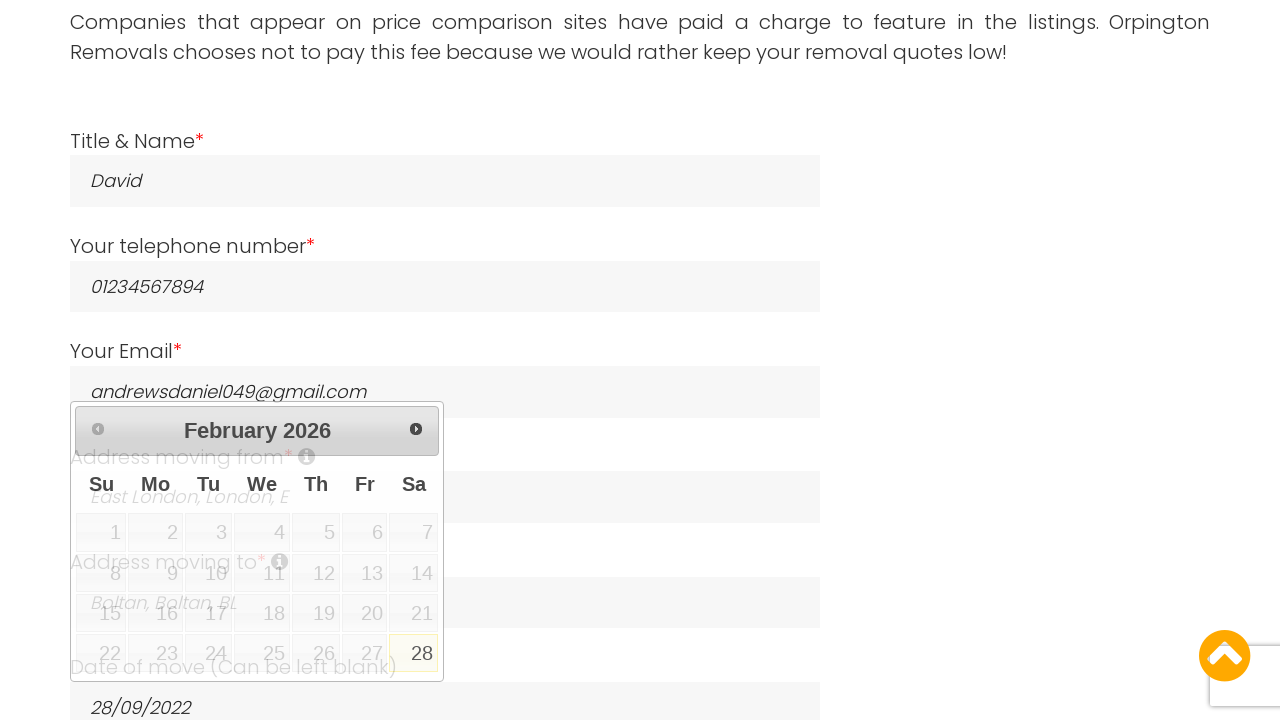

Filled number of moving field with '05' on #number_of_moving
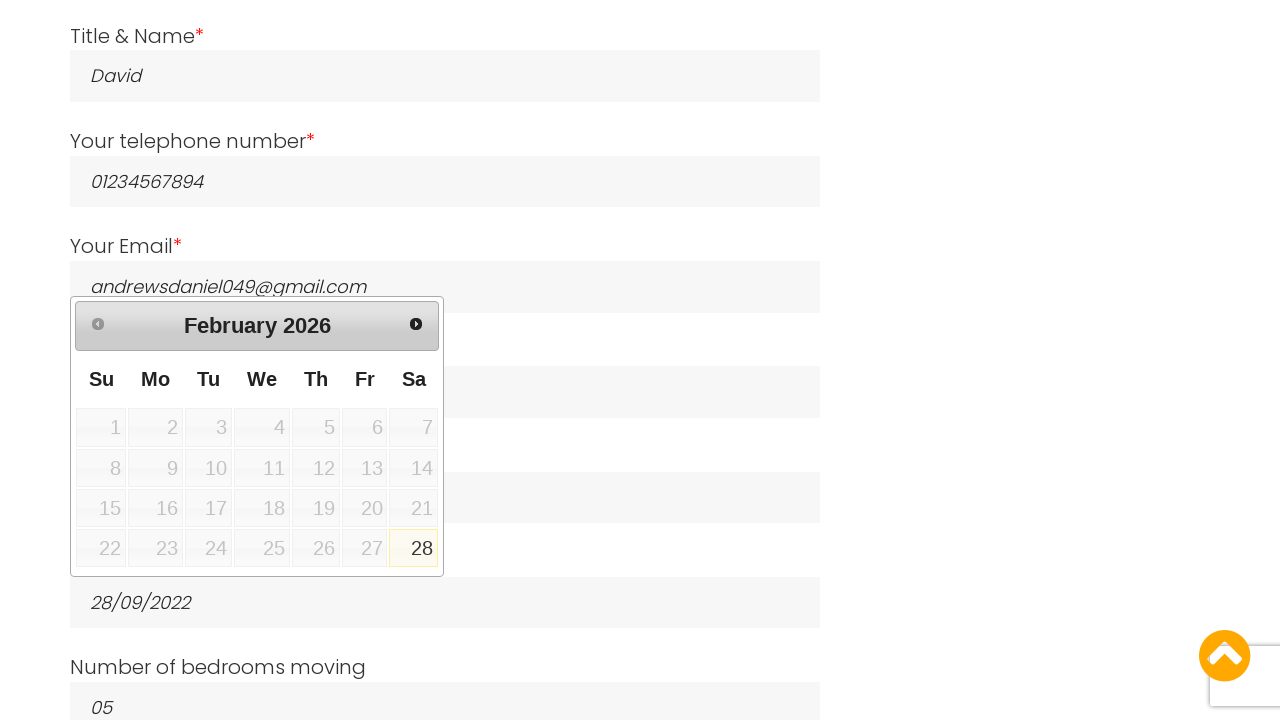

Filled furniture list field with 'Bed,Sofa,TV' on #furniture_list
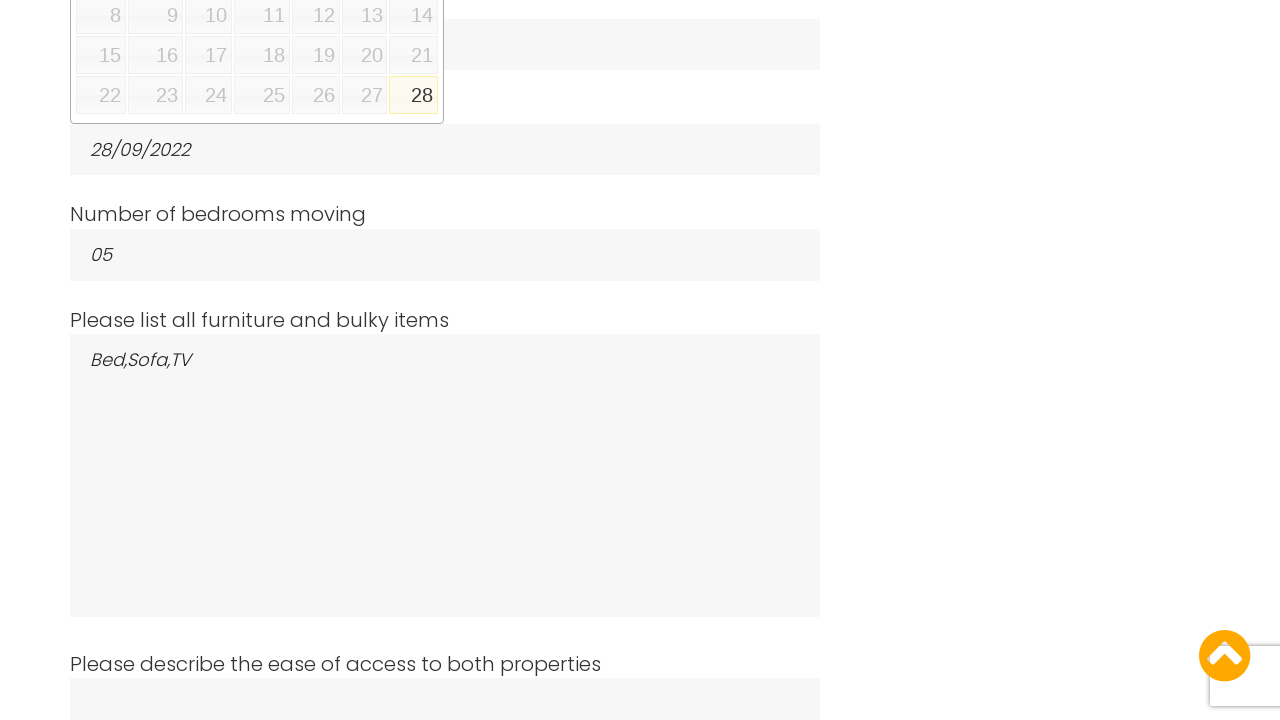

Filled ease of access field with 'separate the part of furnitures' on #ease_access
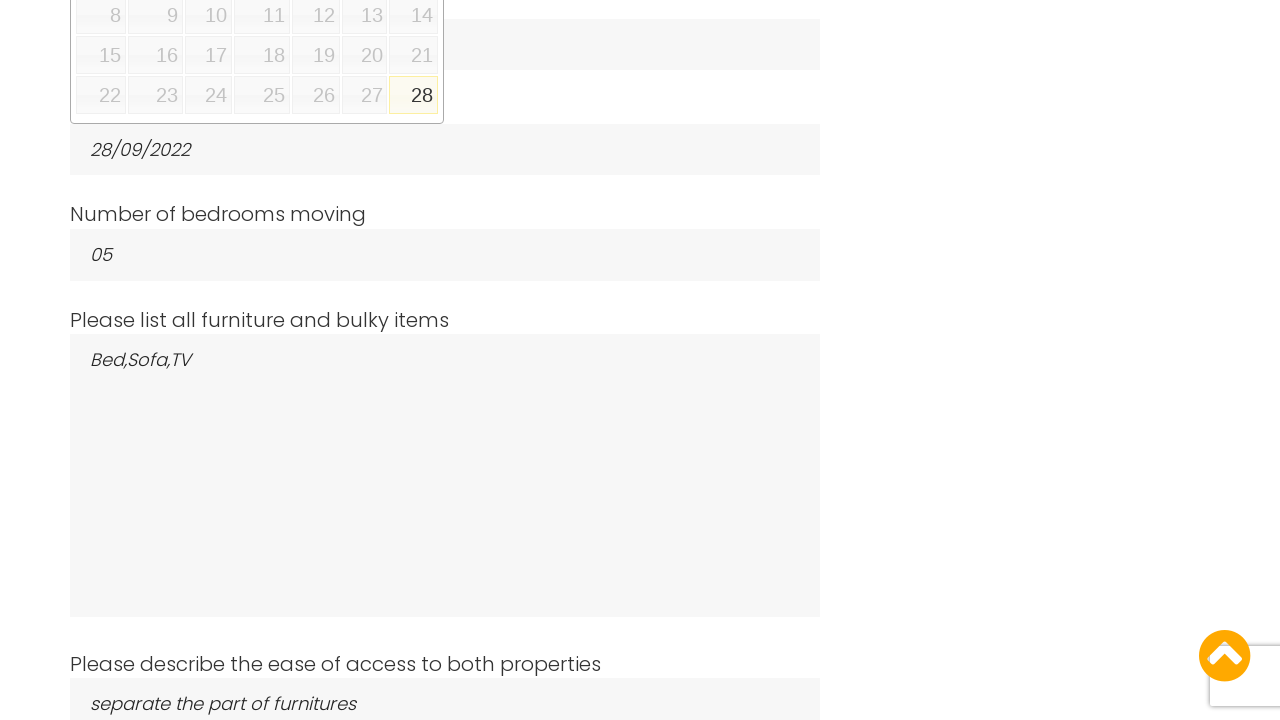

Clicked first checkbox at (76, 361) on #myCheckboxes
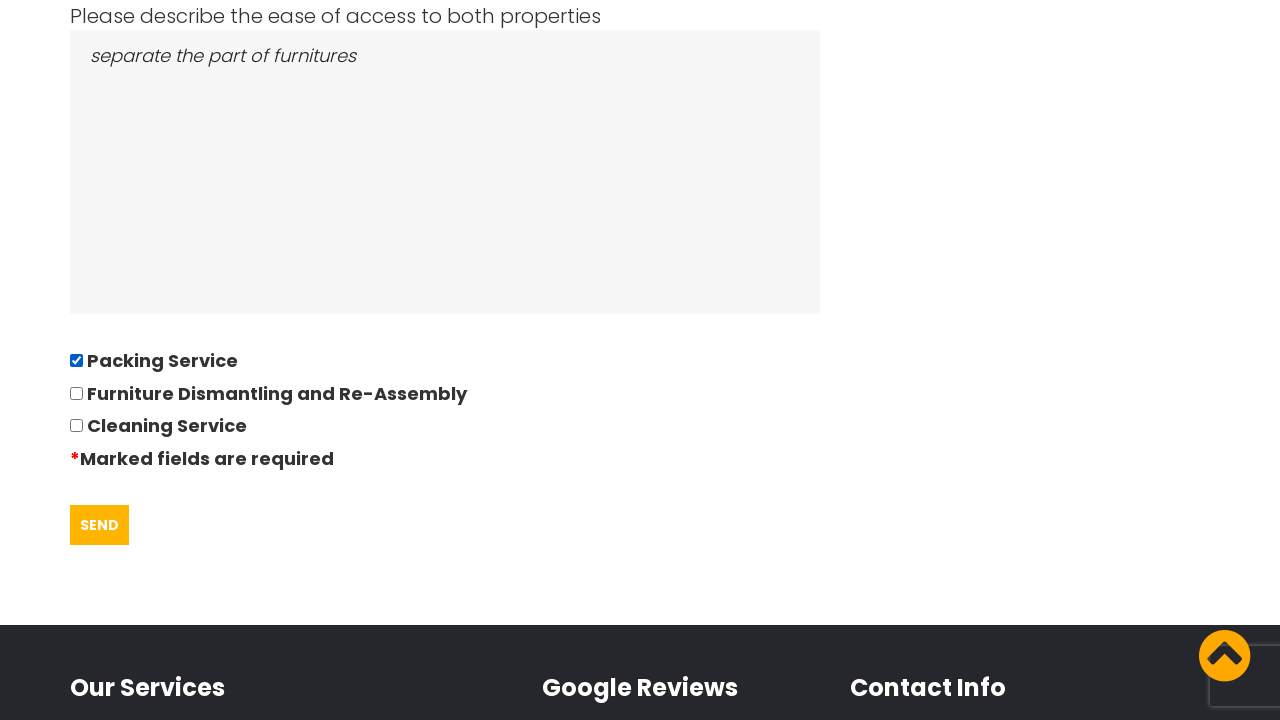

Clicked submit button to submit quote form at (100, 525) on #submitQuote
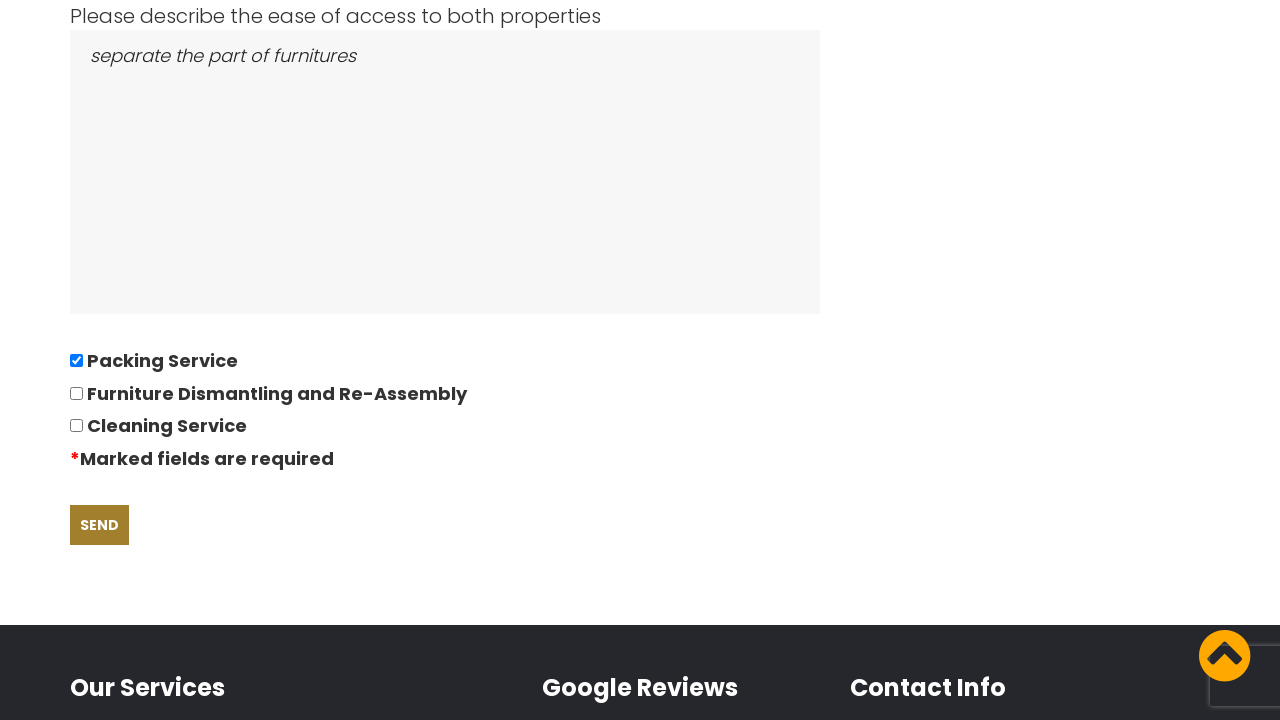

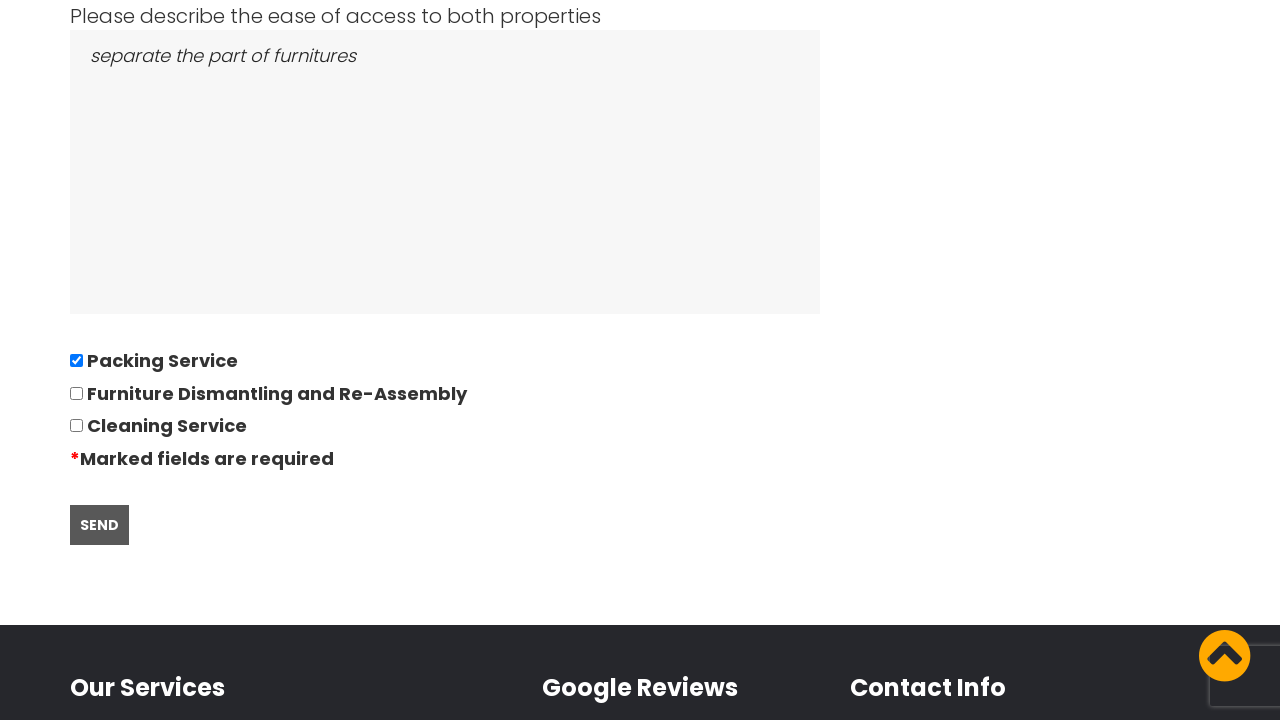